Performs a search on the HNUST website by entering a query term and submitting the search form

Starting URL: https://www.hnust.edu.cn/cms/web/search/index.jsp

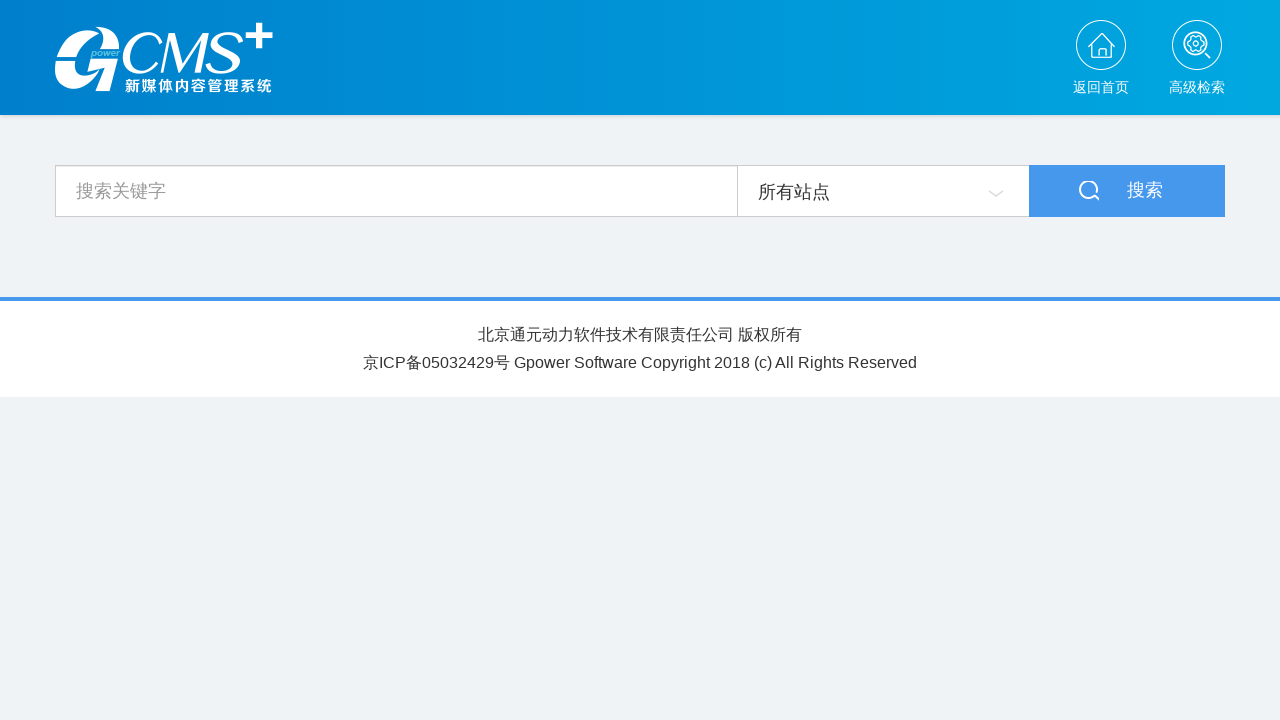

Filled search query field with '万步炎' on input[name='query']
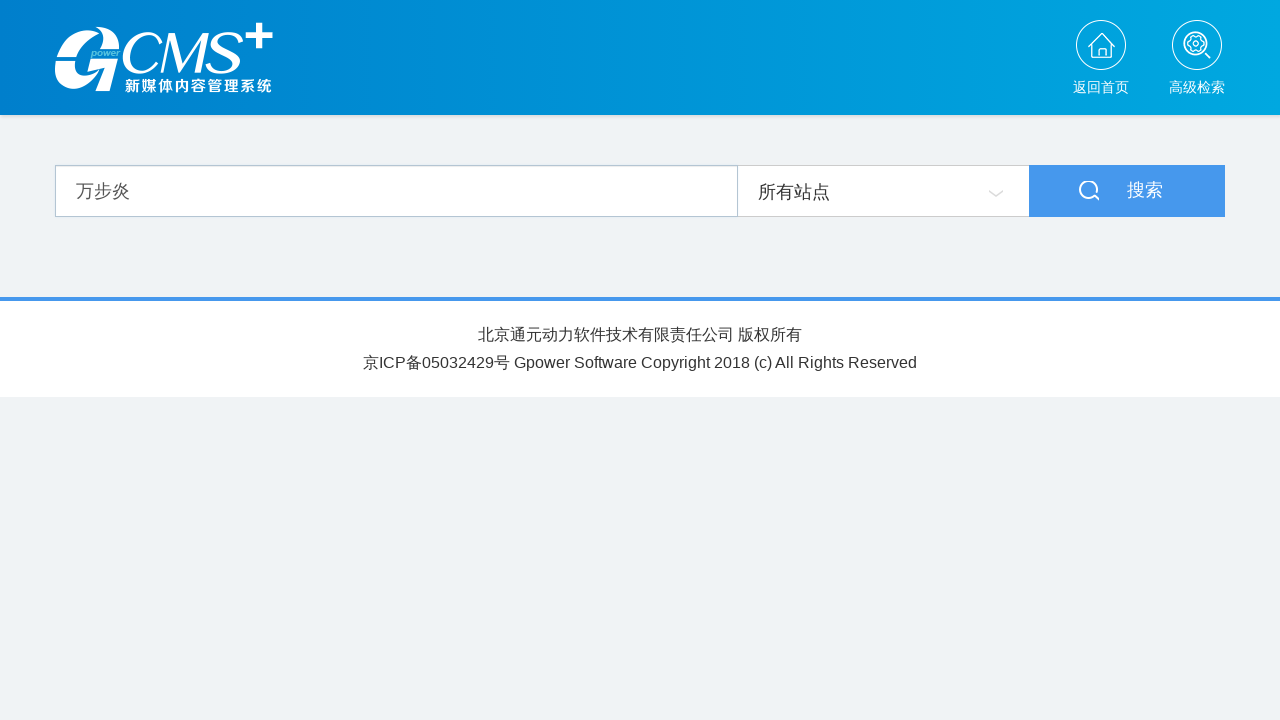

Pressed Enter to submit search form on input[name='query']
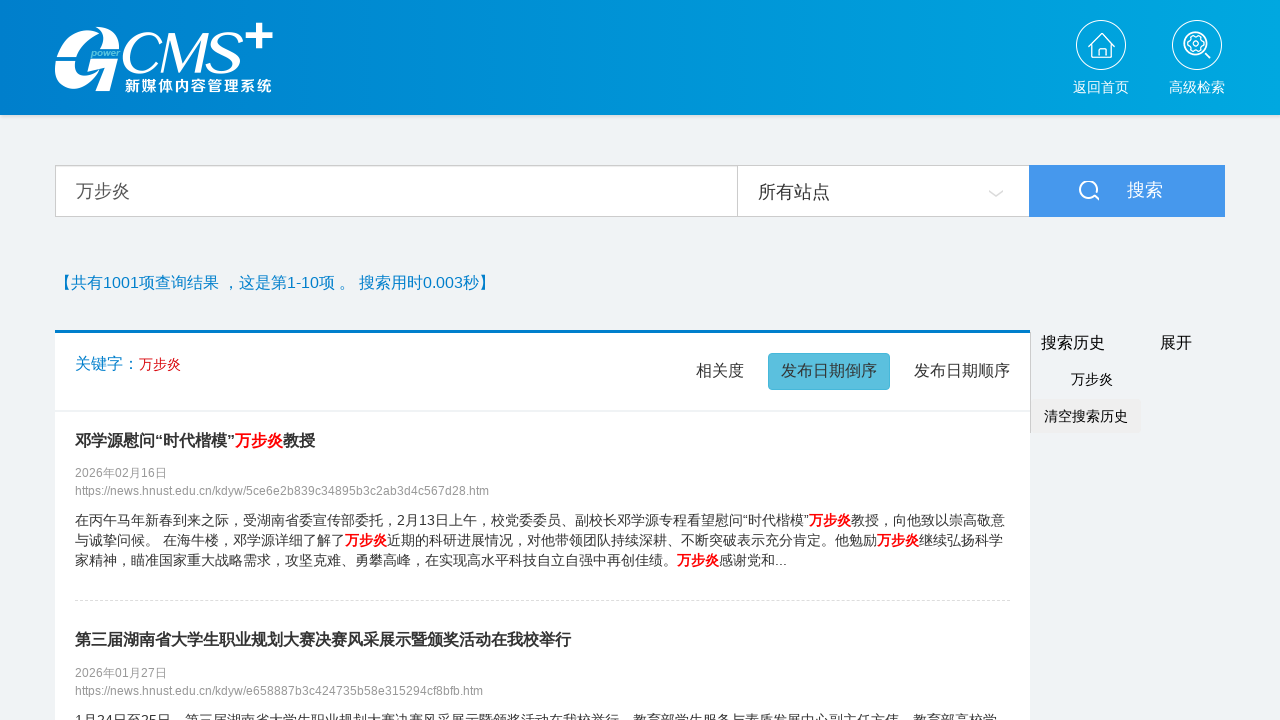

Search results loaded and h2 element appeared
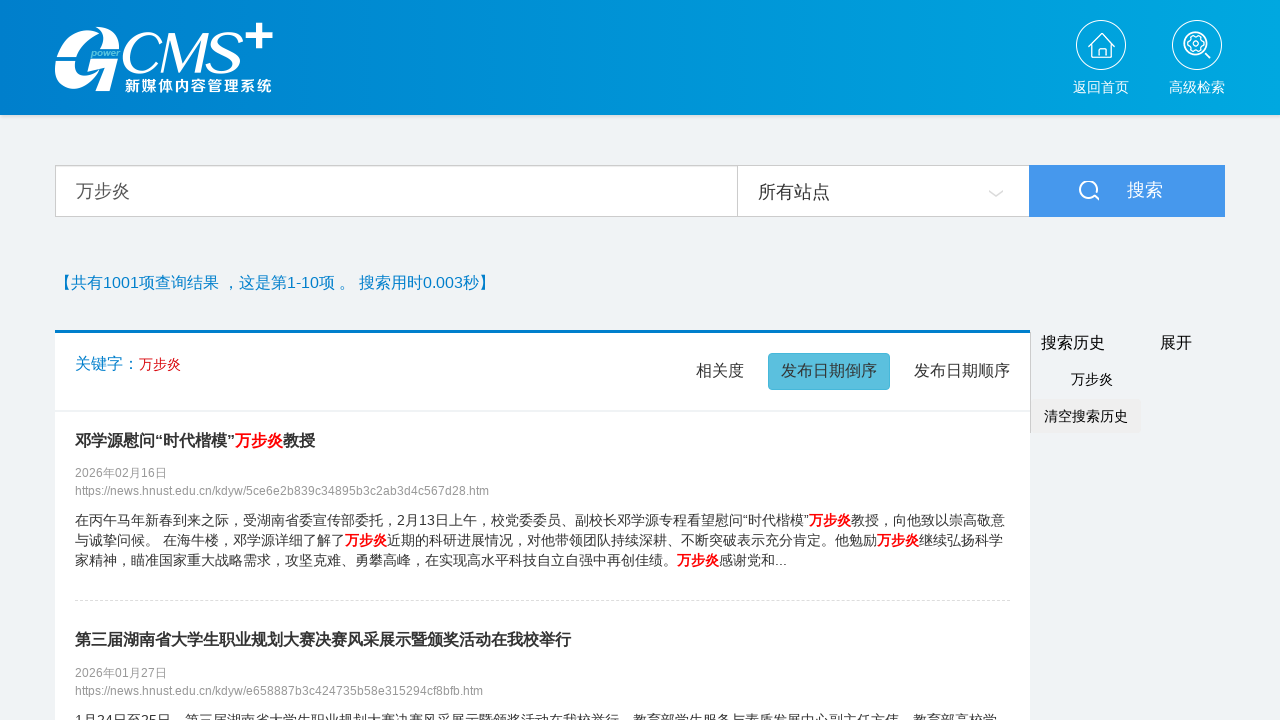

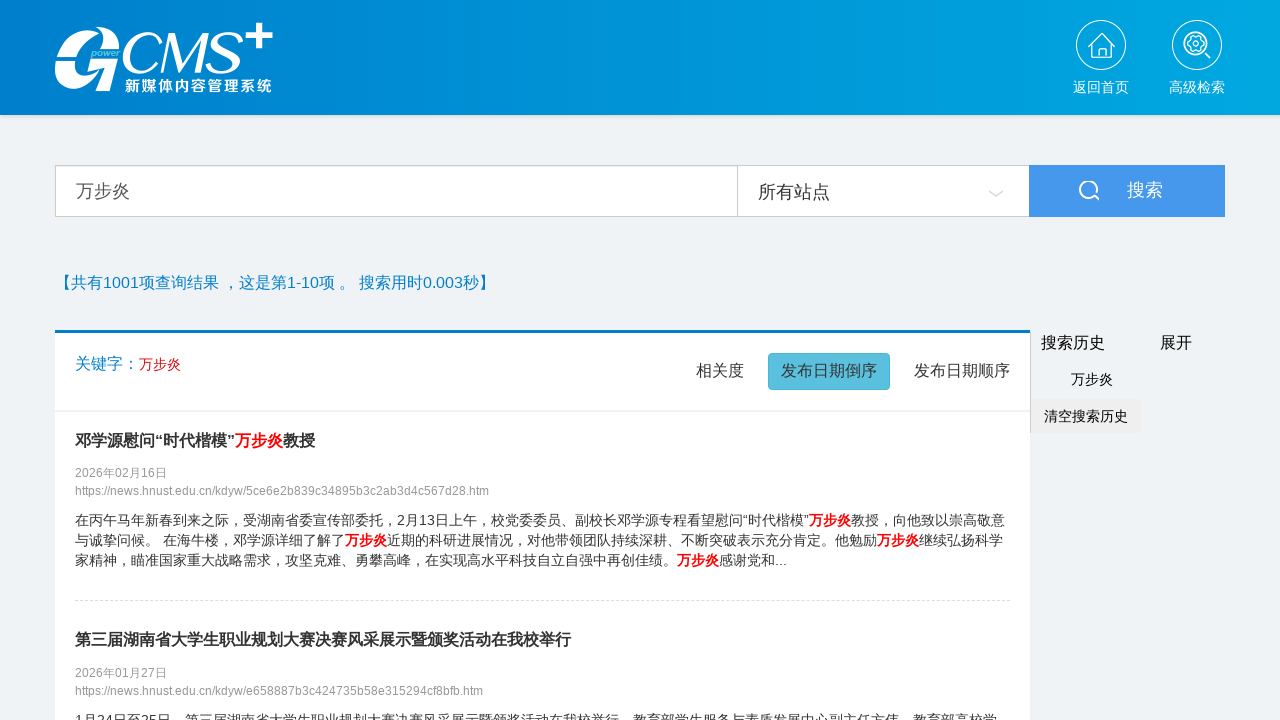